Tests e-commerce cart functionality by adding a product to the shopping cart and verifying it appears in the cart

Starting URL: https://bstackdemo.com/

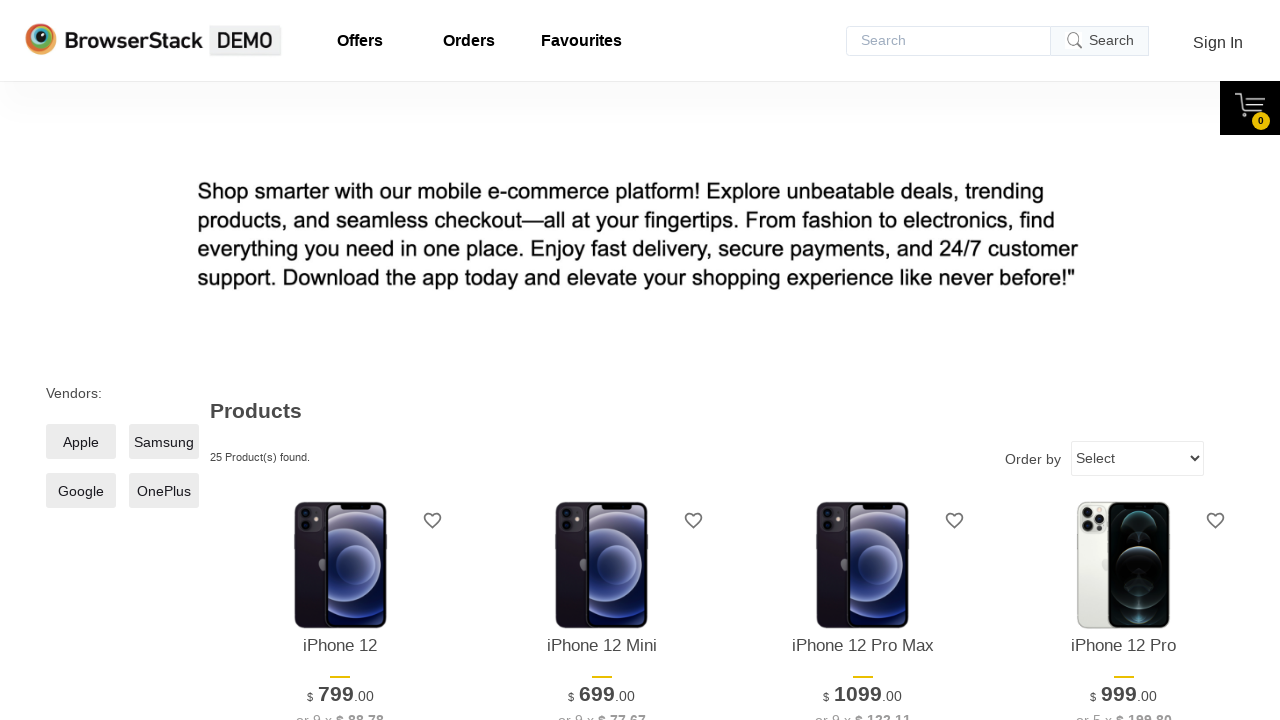

Waited for first product name to load
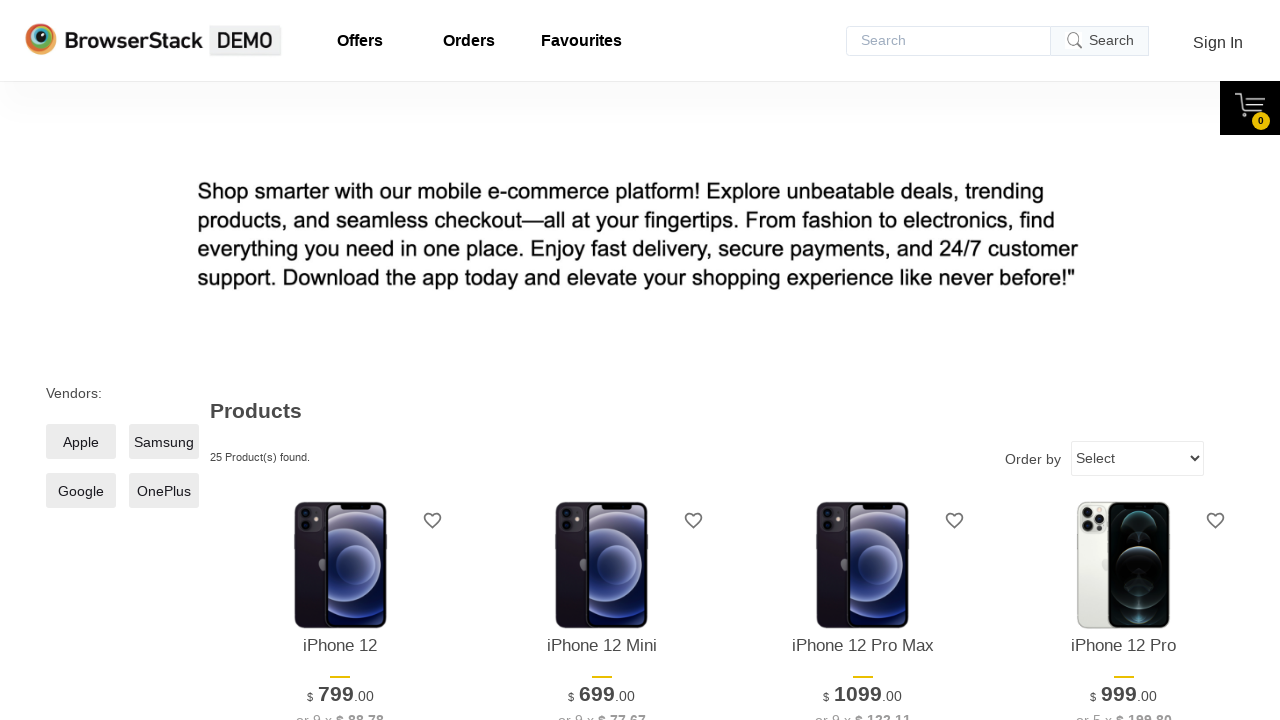

Retrieved first product name from page
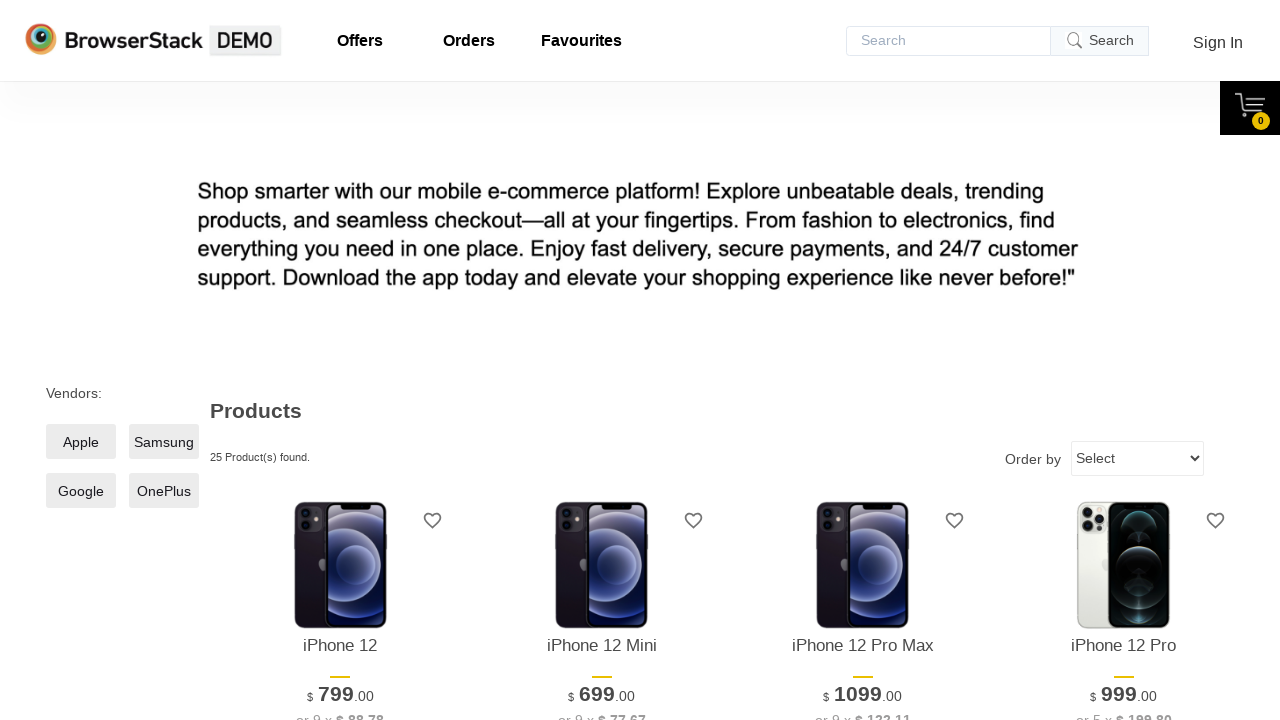

Clicked 'Add to cart' button for first product at (340, 361) on xpath=//*[@id='1']/div[4]
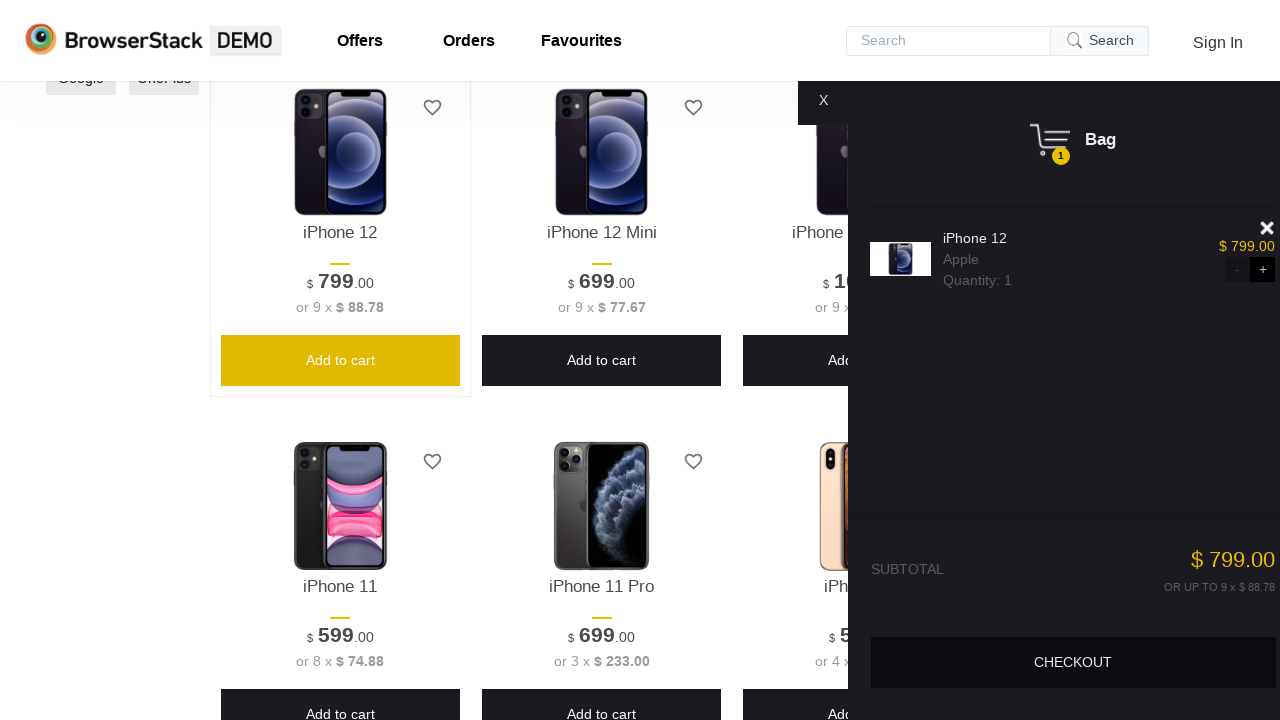

Waited for cart pane to appear
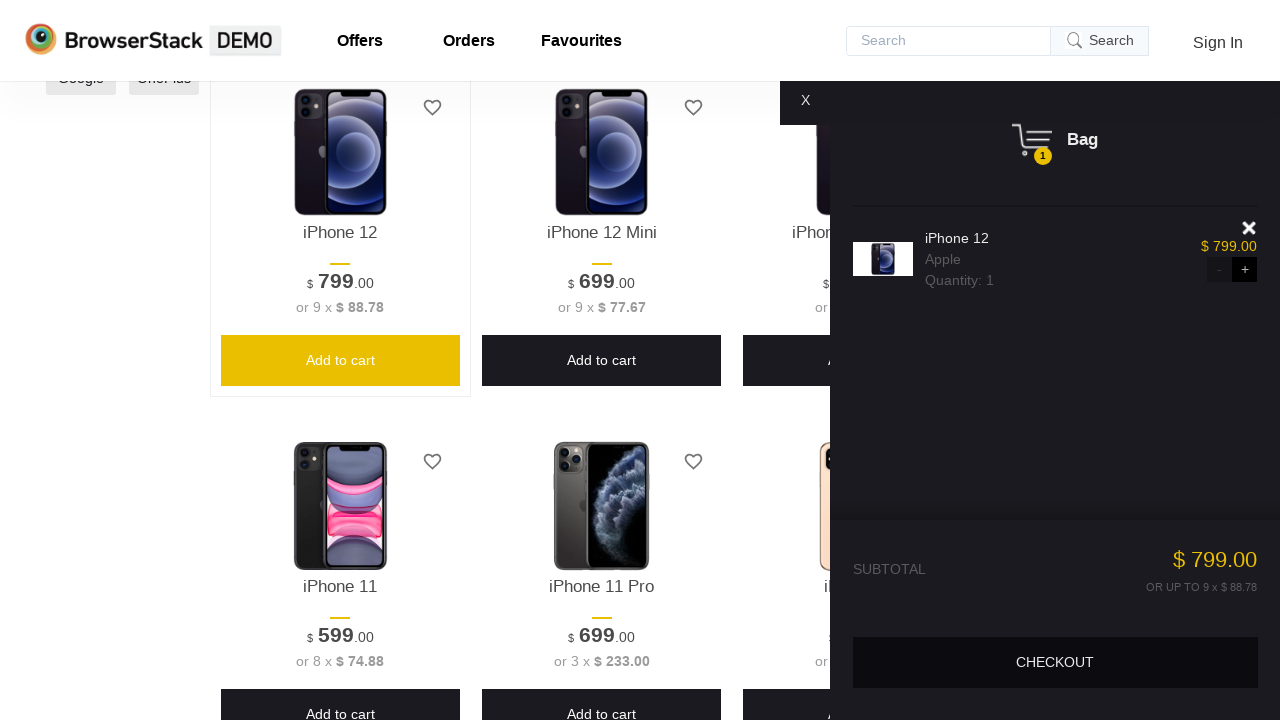

Retrieved product name from shopping cart
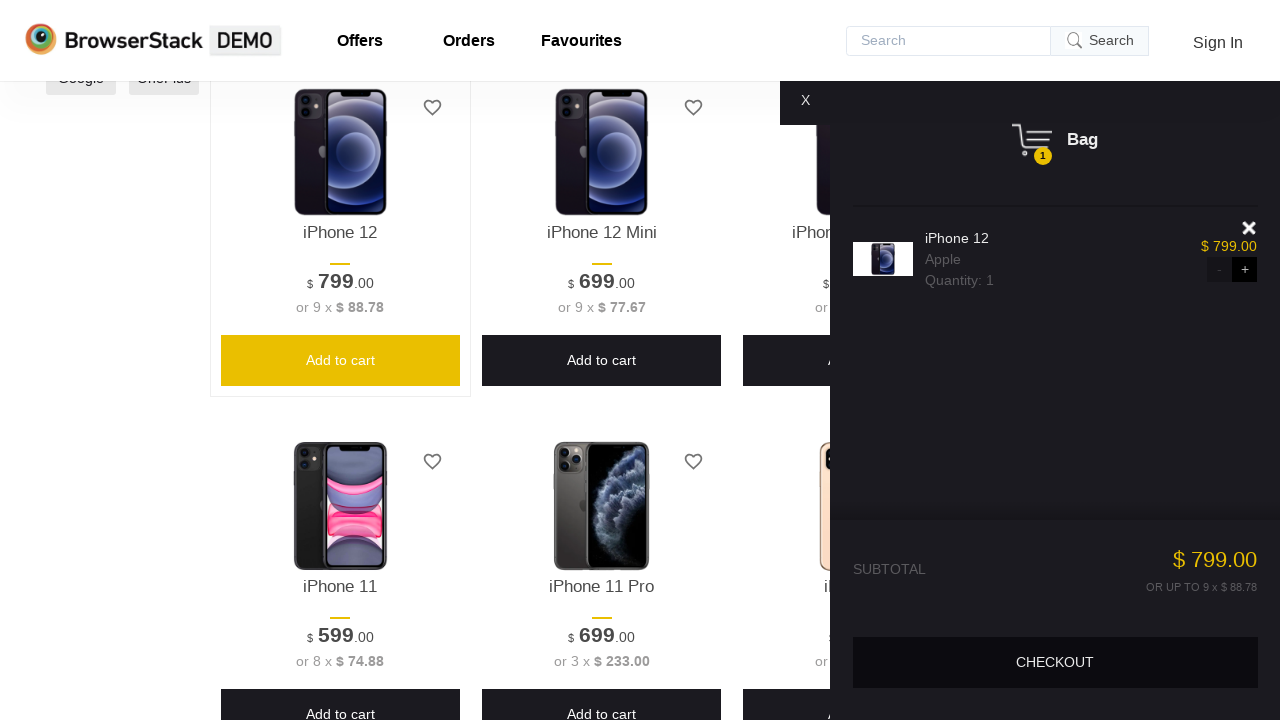

Verified product name in cart matches product name on page
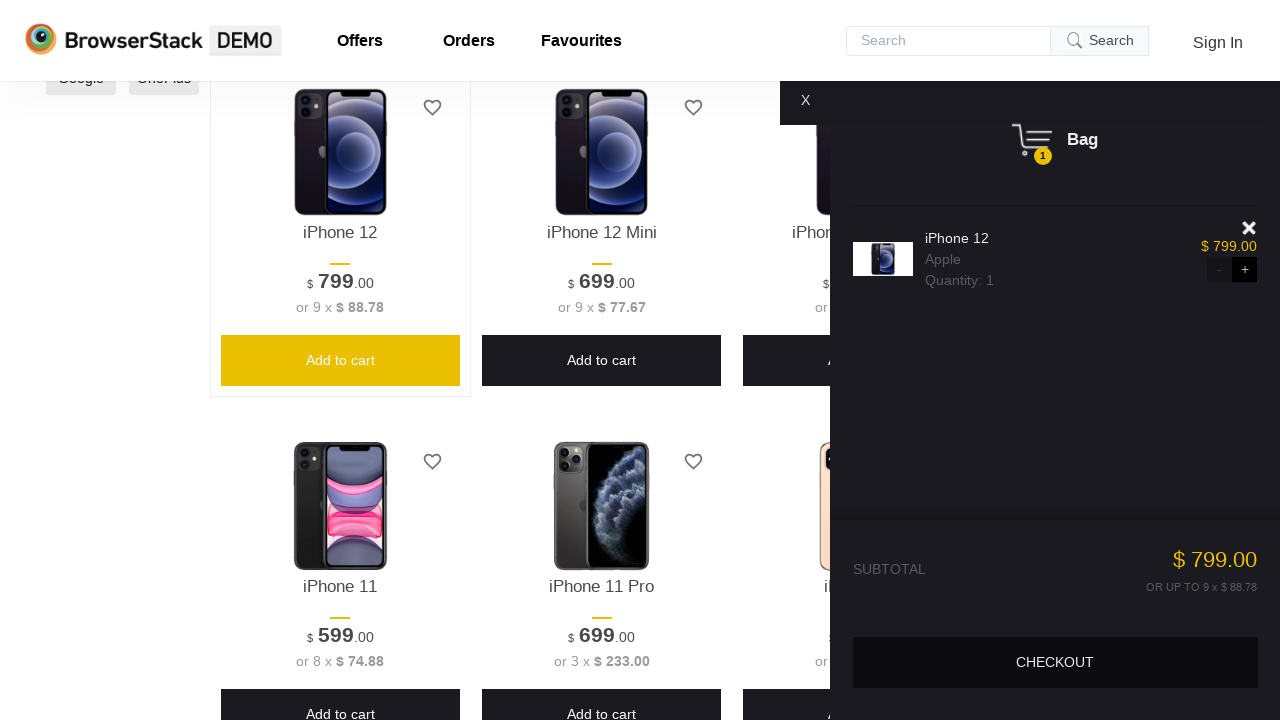

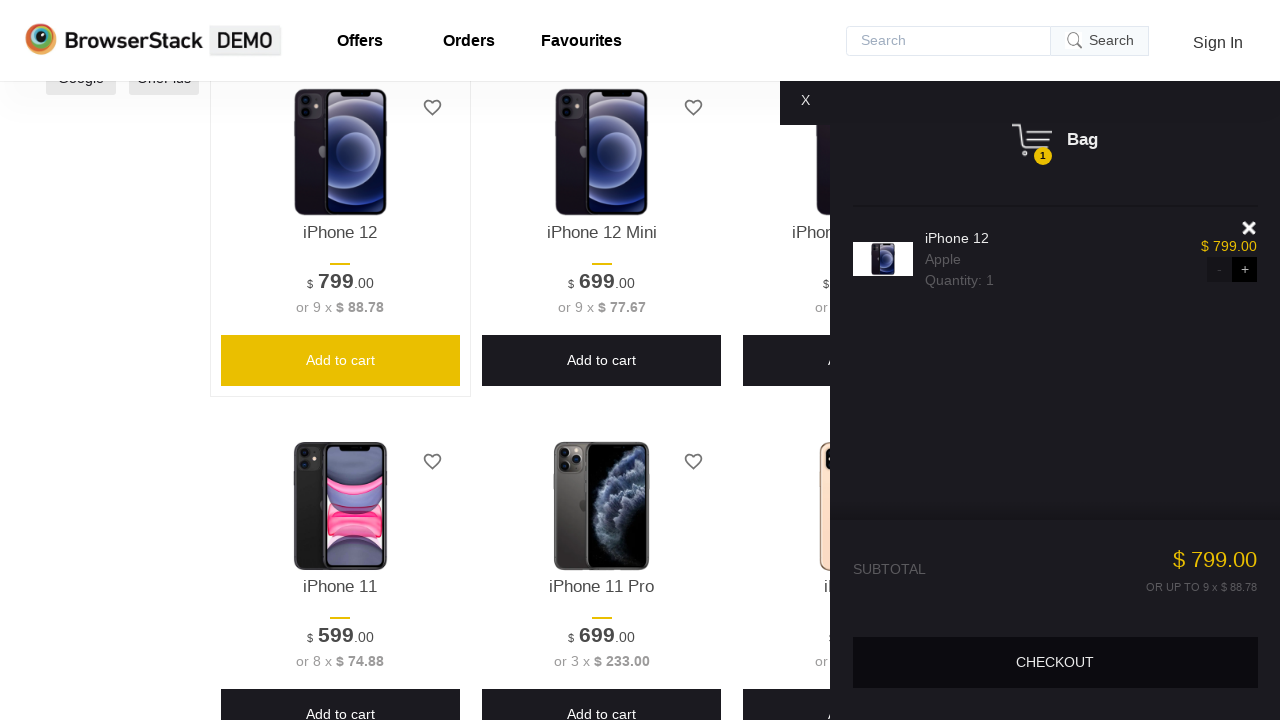